Tests page refresh functionality using multiple refresh methods including navigate().refresh() and keyboard shortcuts

Starting URL: https://opensource-demo.orangehrmlive.com/

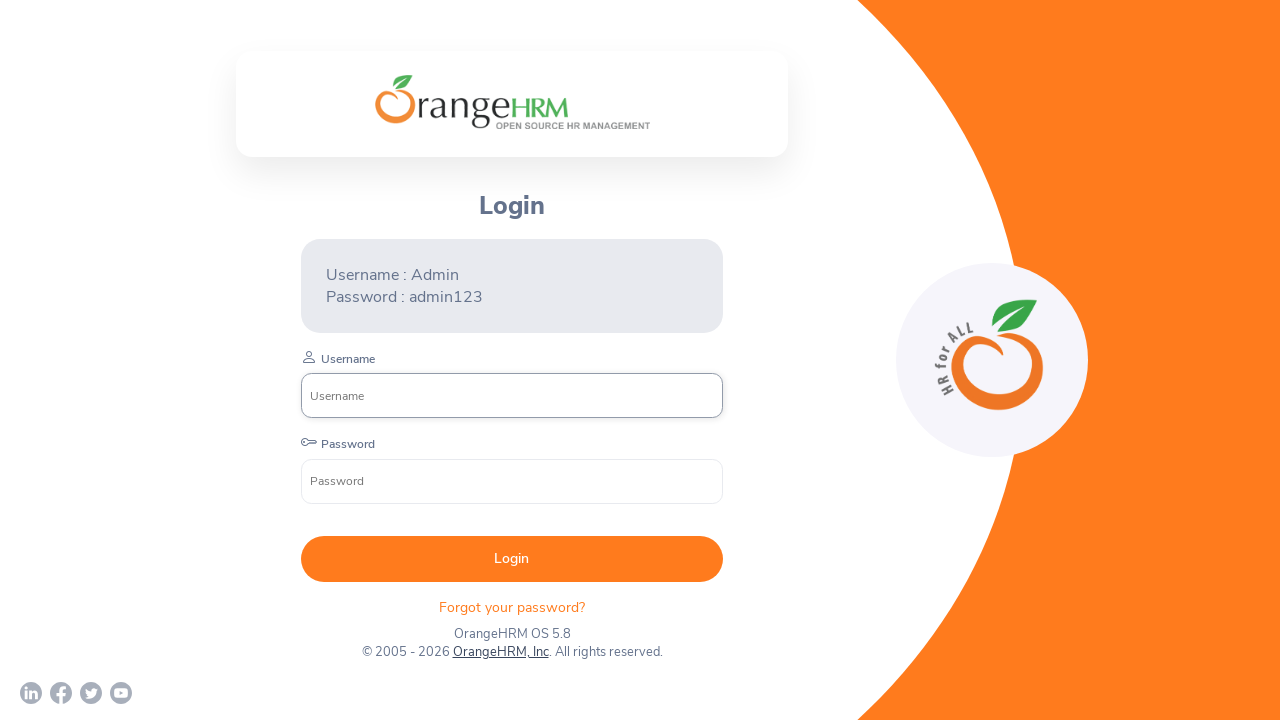

Refreshed page using reload() method
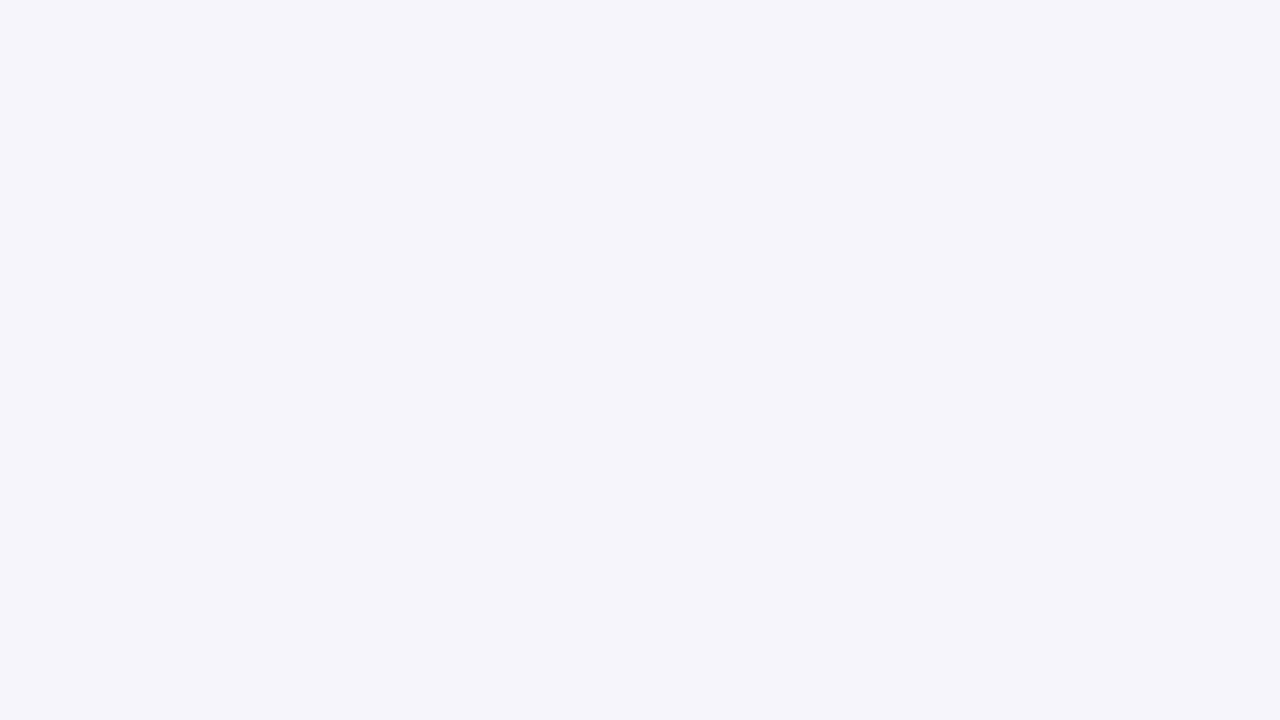

Refreshed page by navigating to current URL
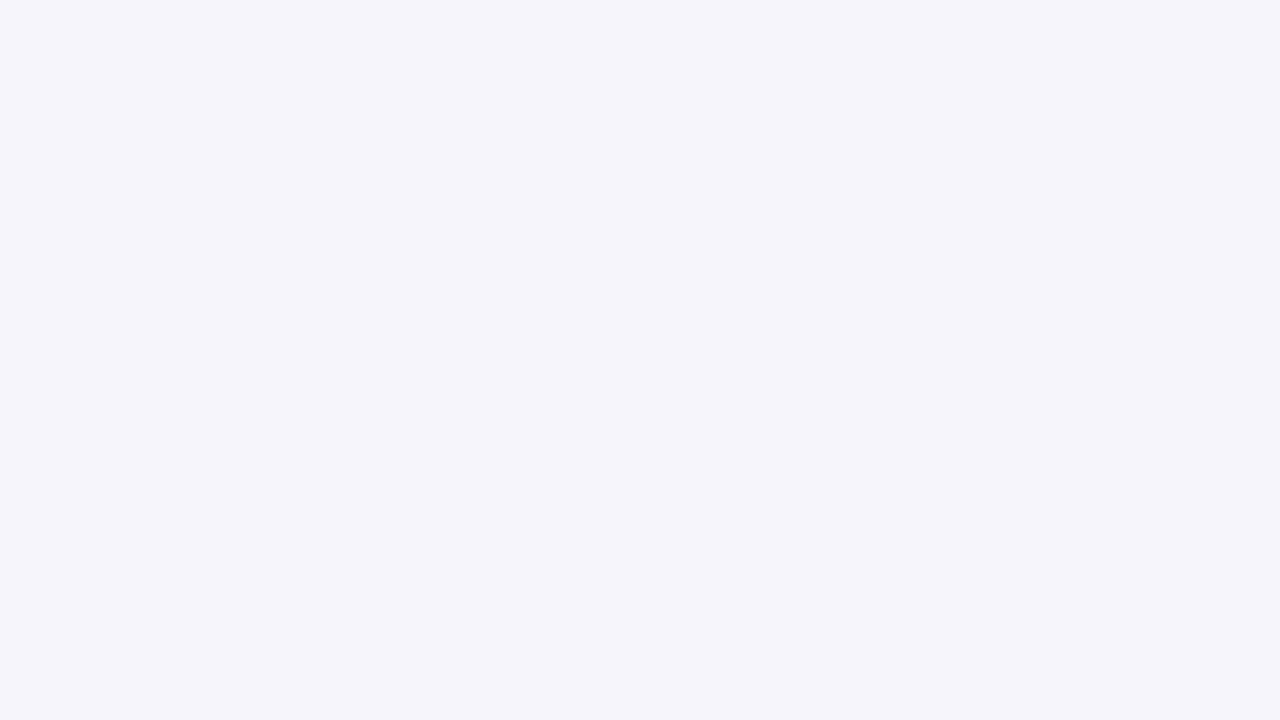

Refreshed page again using goto() with current URL
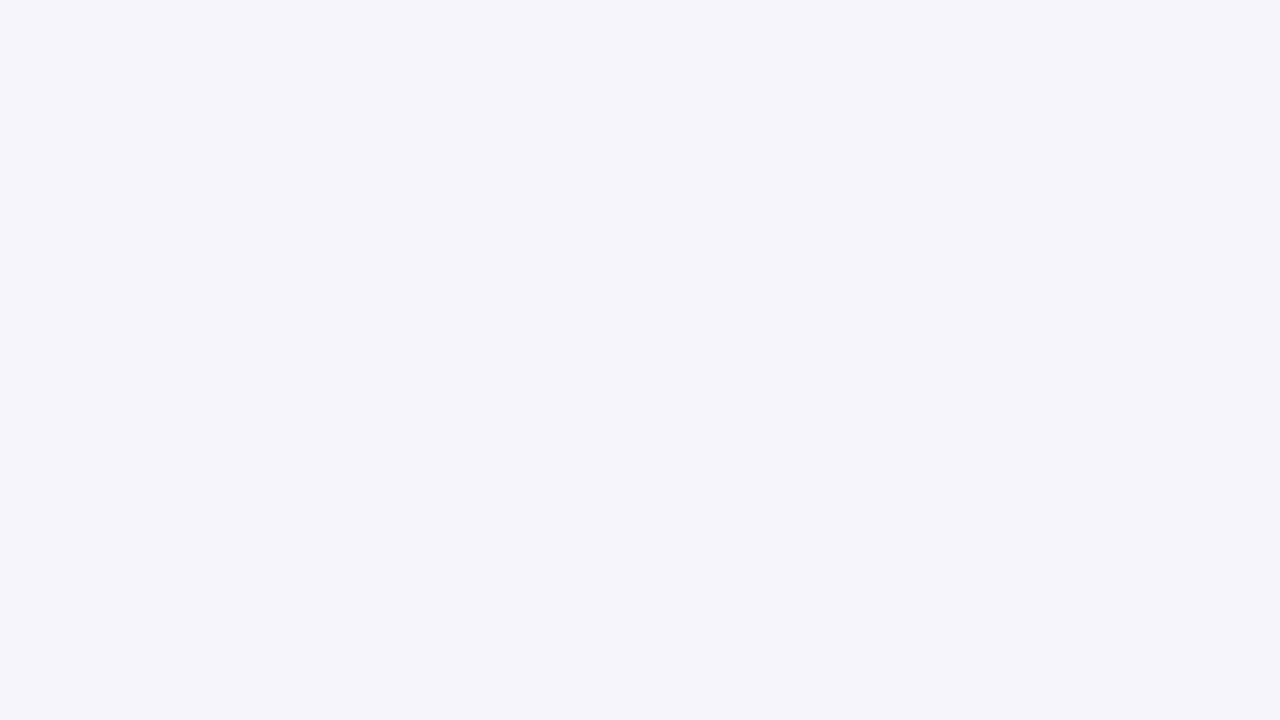

Pressed Shift key on page body on body
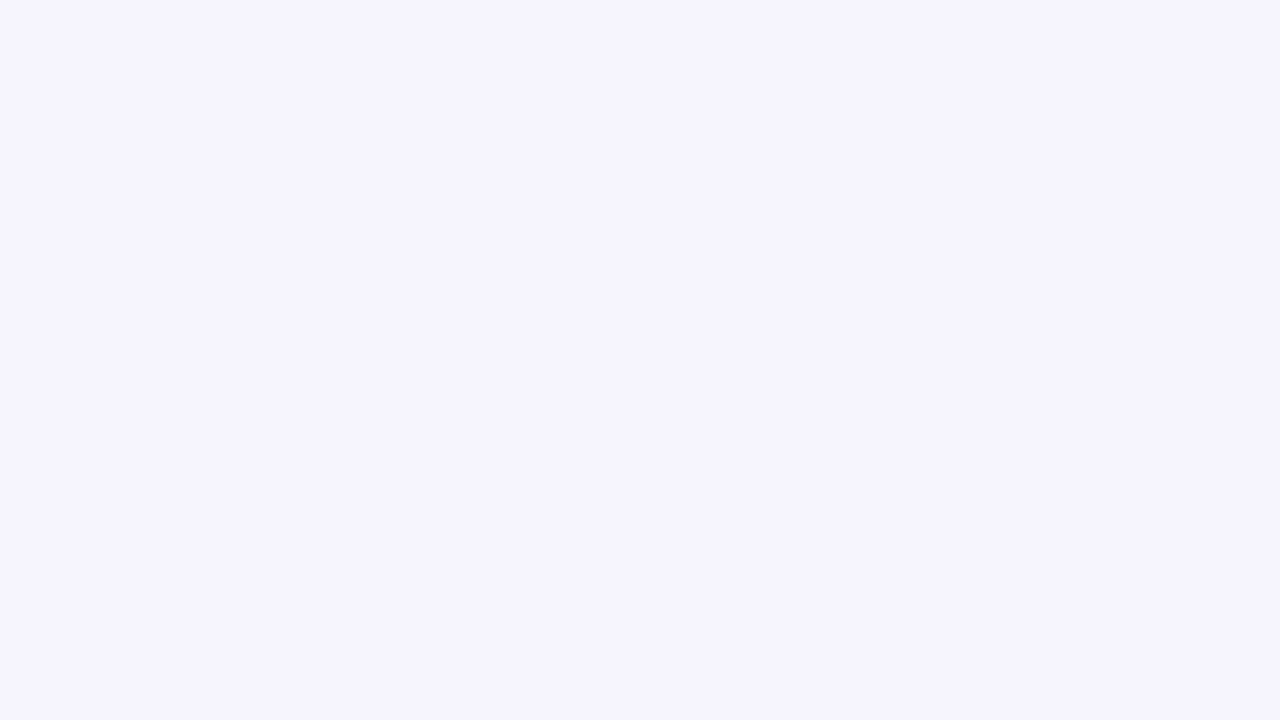

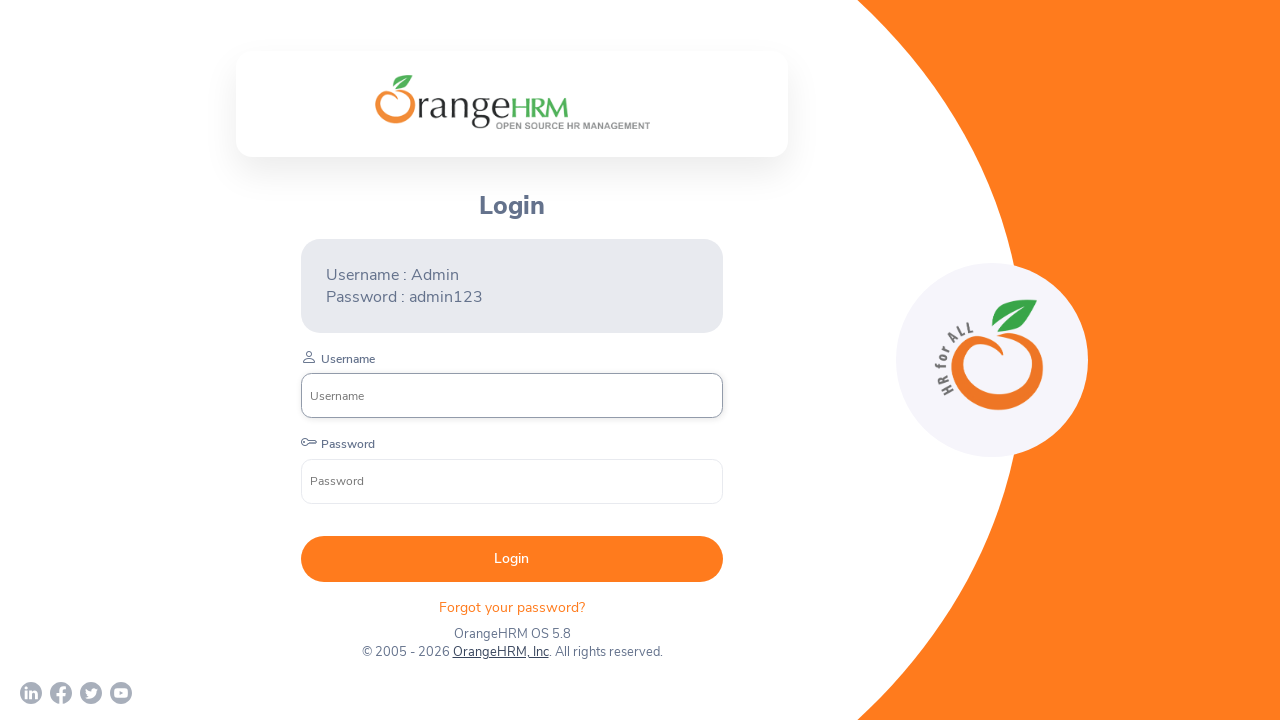